Verifies that the OrangeHRM page title matches the expected title

Starting URL: https://opensource-demo.orangehrmlive.com/

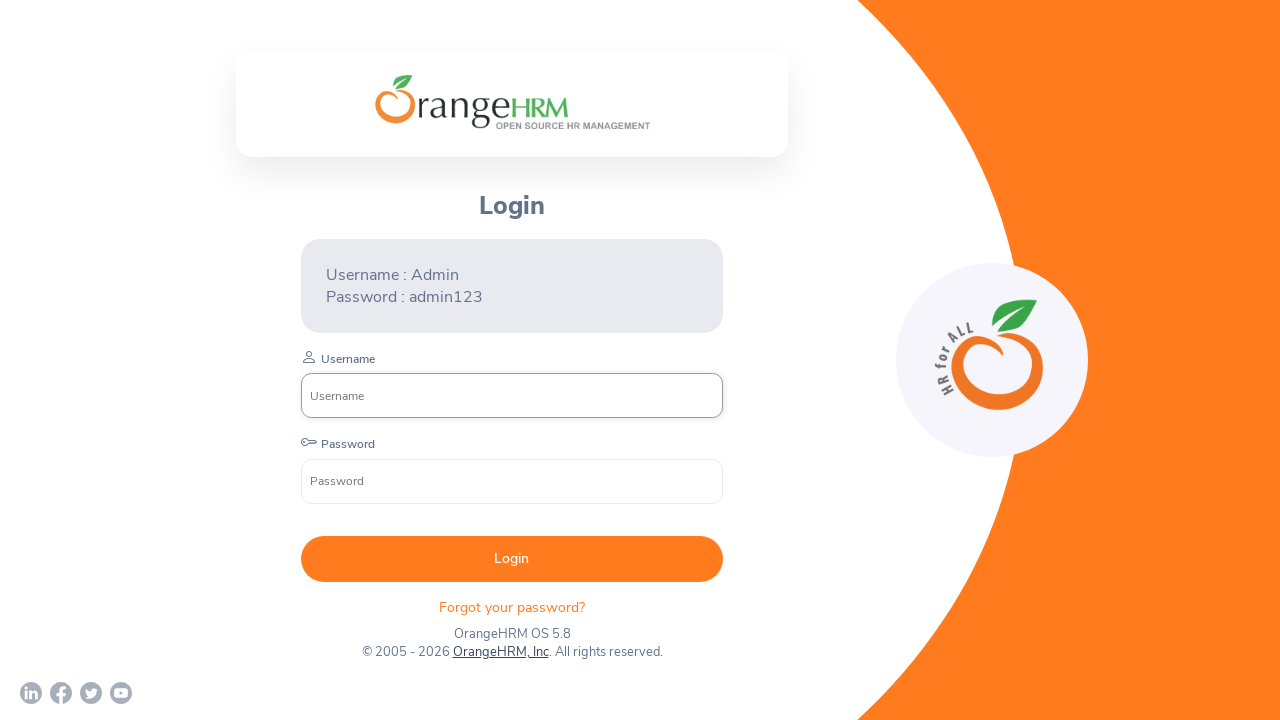

Retrieved page title
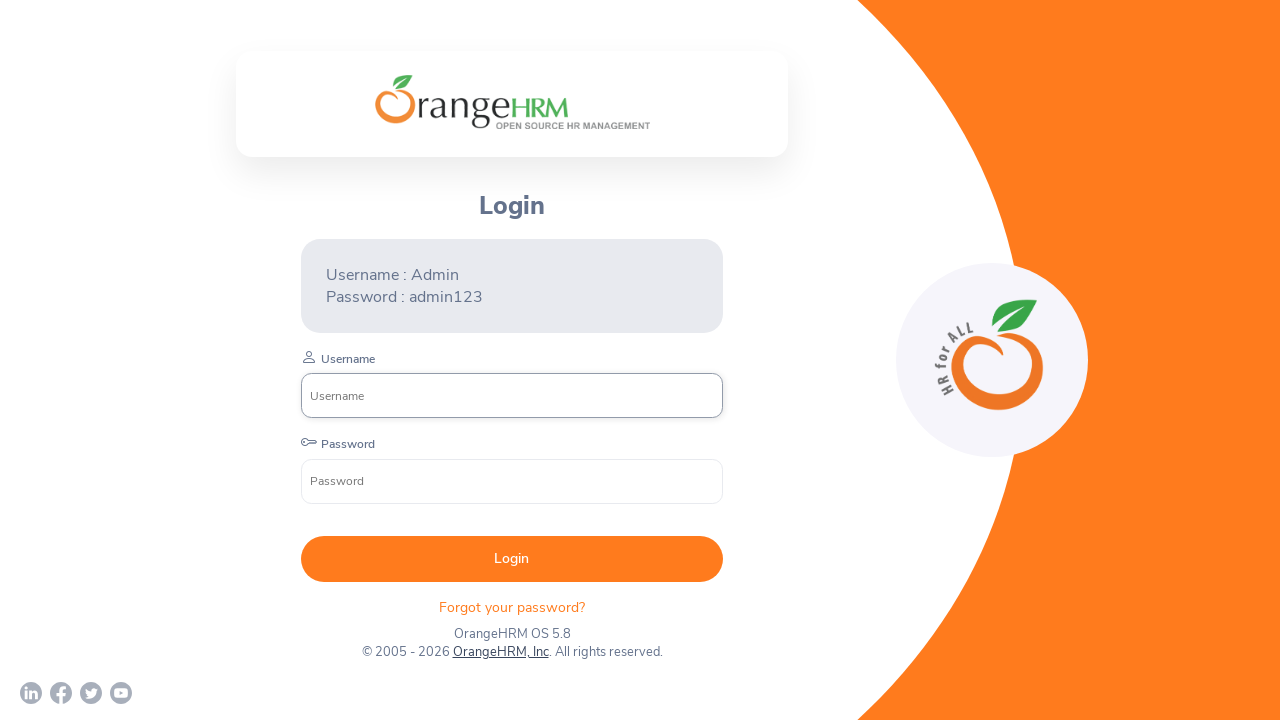

Verified page title matches expected value 'OrangeHRM'
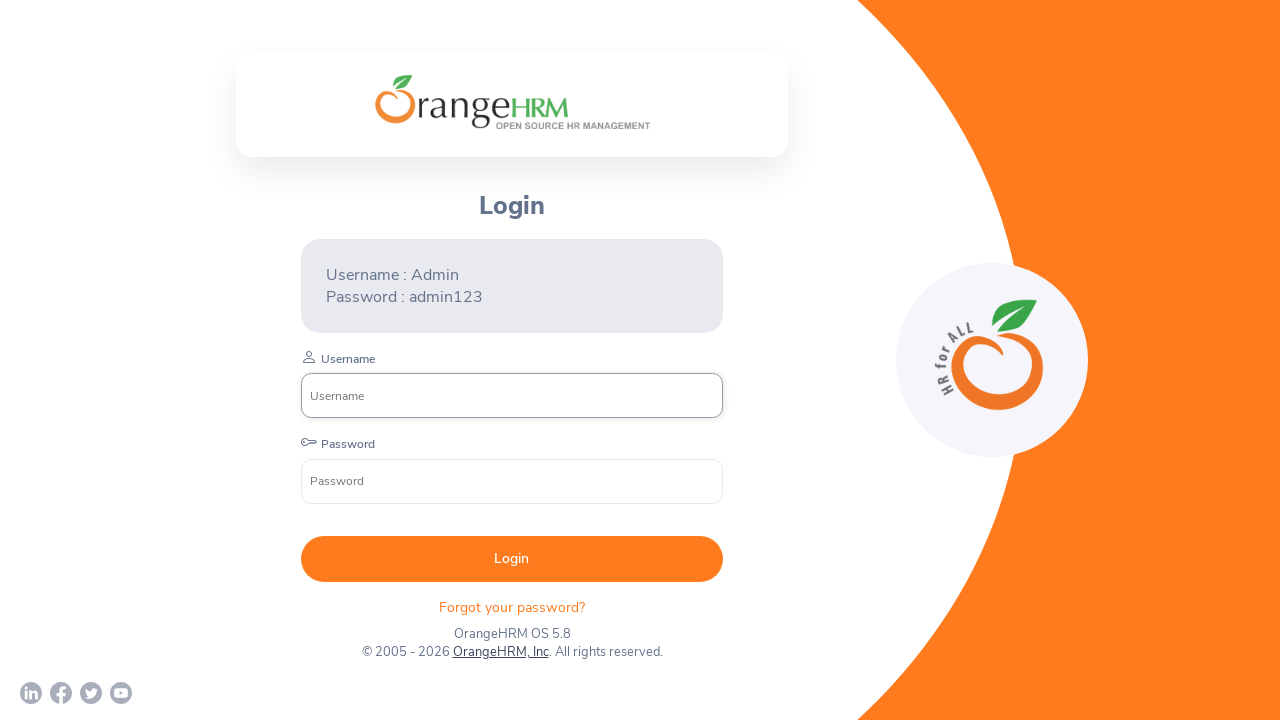

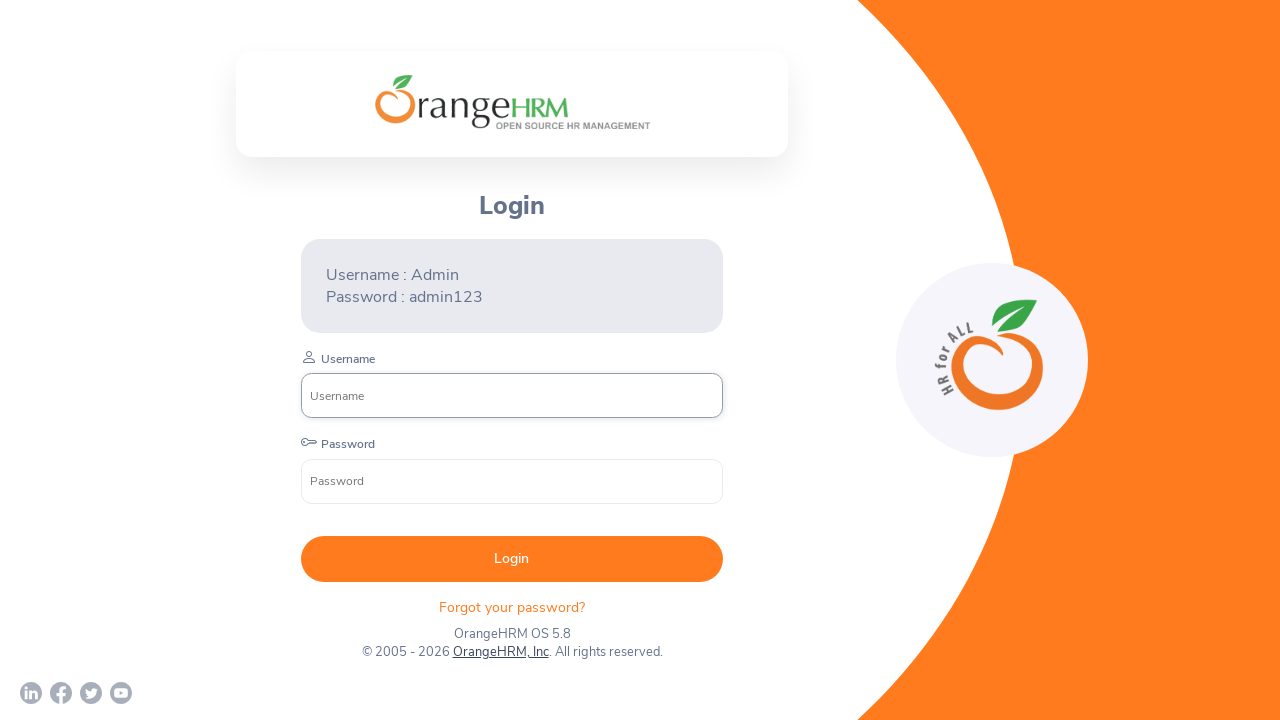